Tests a calorie calculator by entering age, sex, activity level, and weight, then clicking the calculate button and verifying results appear, and finally clearing the form.

Starting URL: https://keisan.casio.jp/exec/system/1183427246/

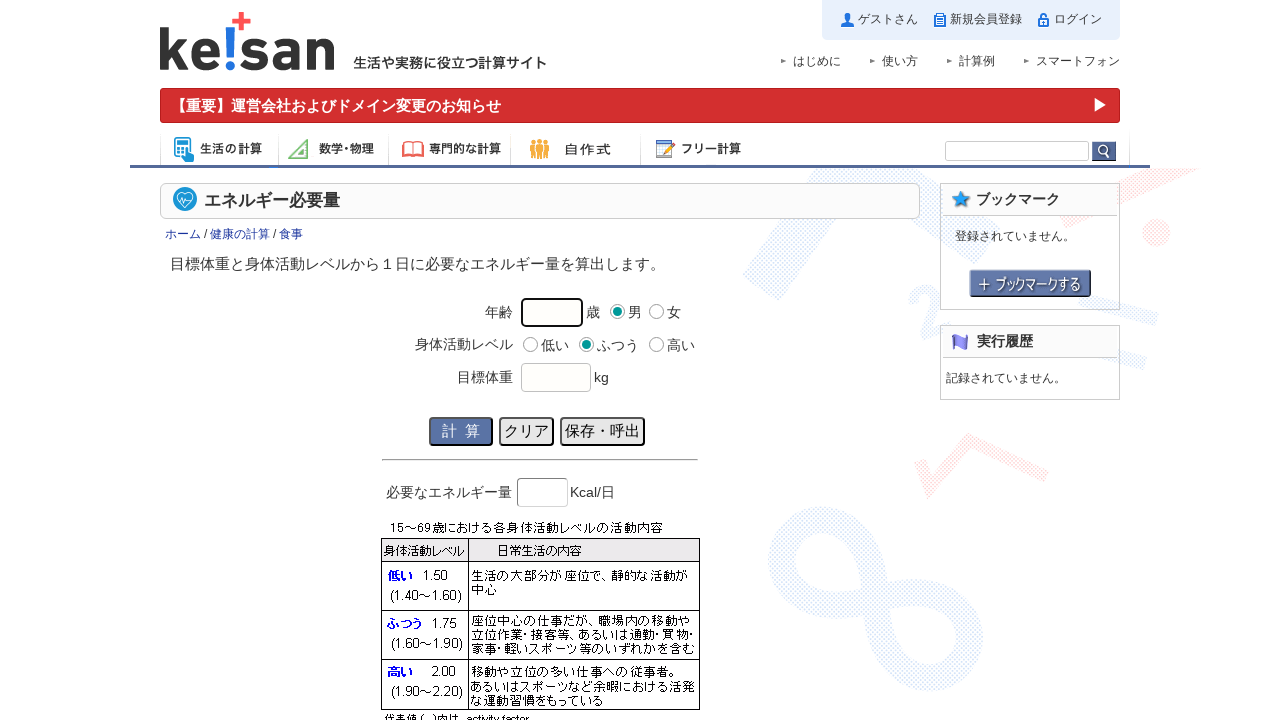

Filled age field with '35' on xpath=//*[@id="var_age"]
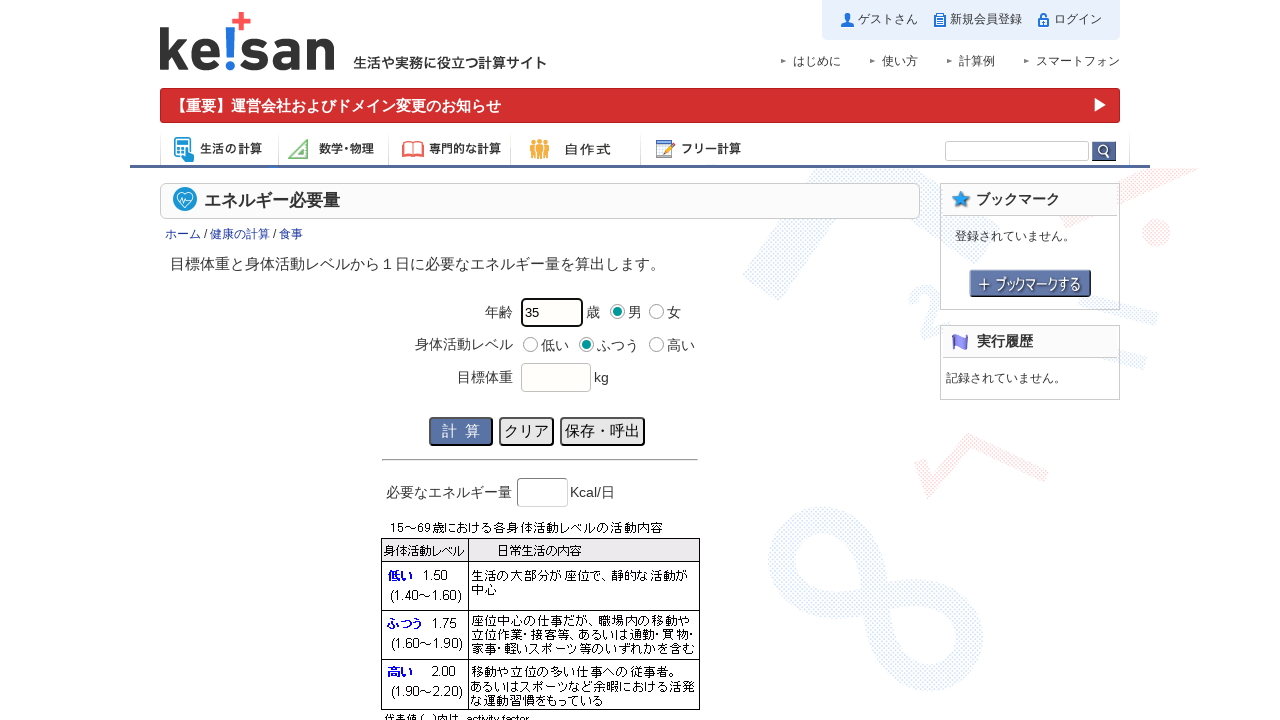

Selected Male as sex at (618, 312) on xpath=//*[@id="inparea"]/tbody/tr[2]/td[2]/ul/ol/li[5]/label[1]
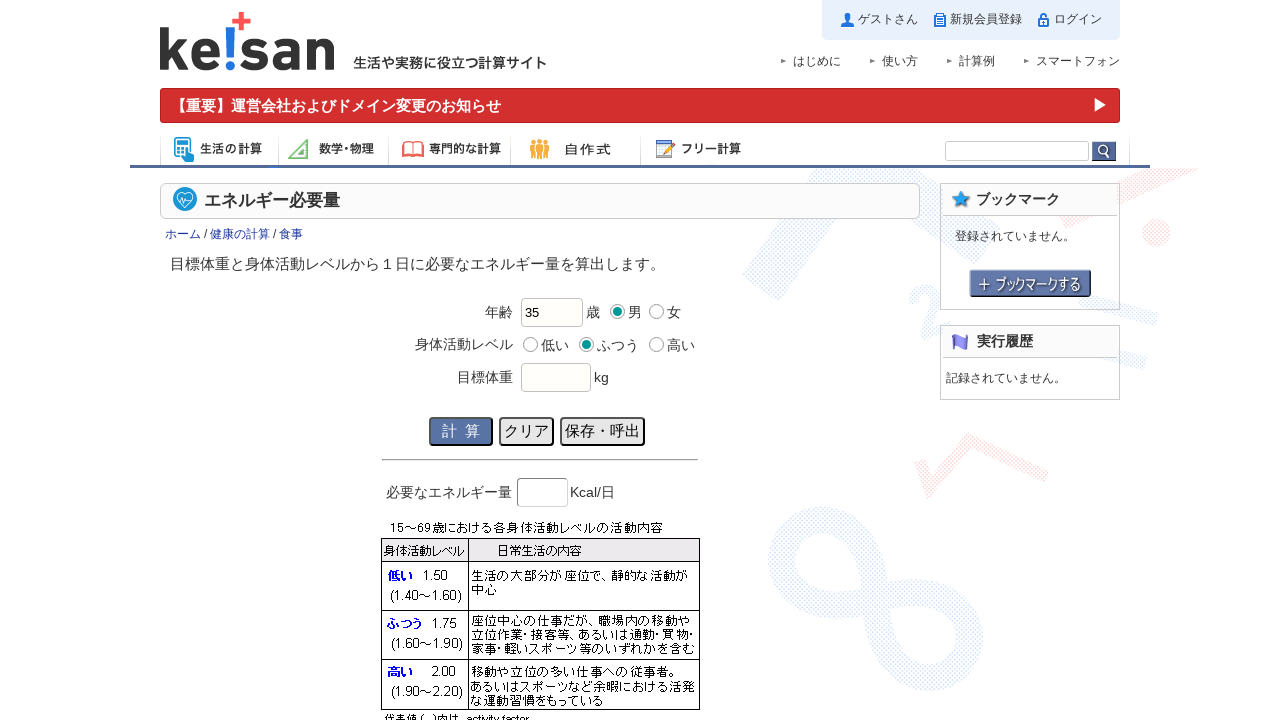

Selected Medium activity level at (586, 344) on xpath=//*[@id="inparea"]/tbody/tr[3]/td[2]/ul/ol/li[1]/label[2]
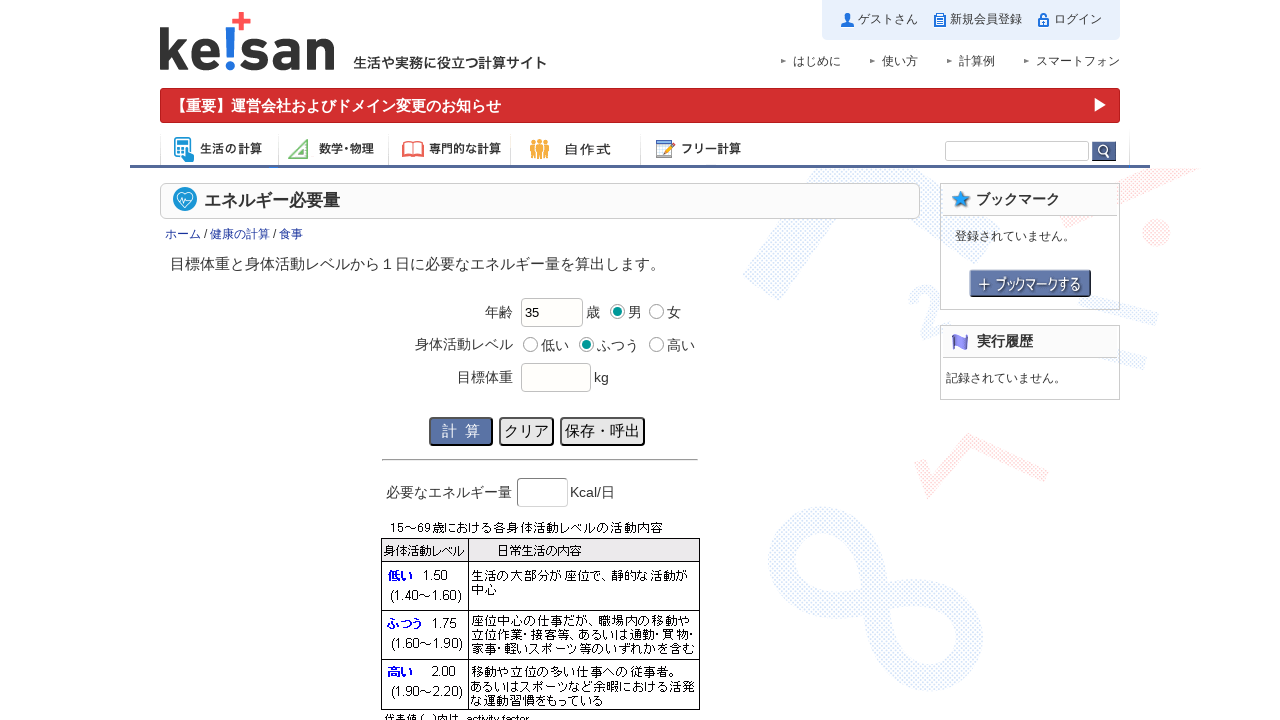

Filled weight field with '70' on xpath=//*[@id="var_kg"]
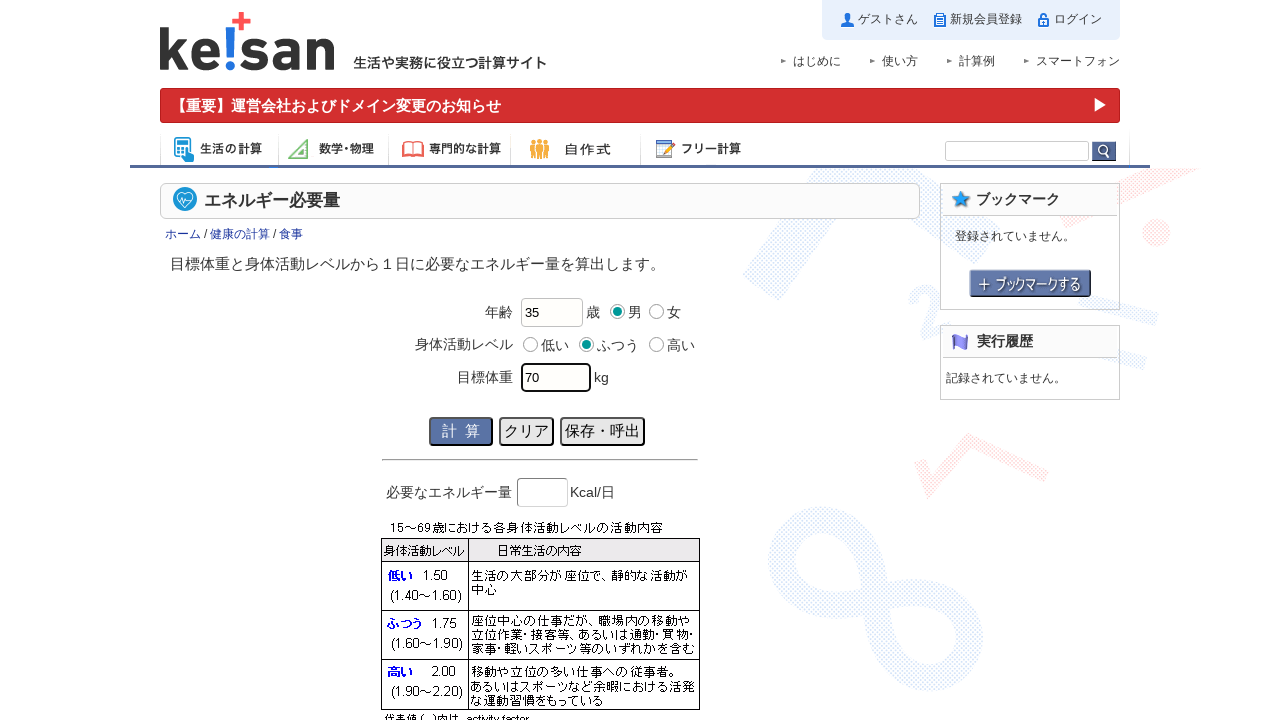

Clicked calculate button at (461, 431) on xpath=//*[@id="executebtn"]
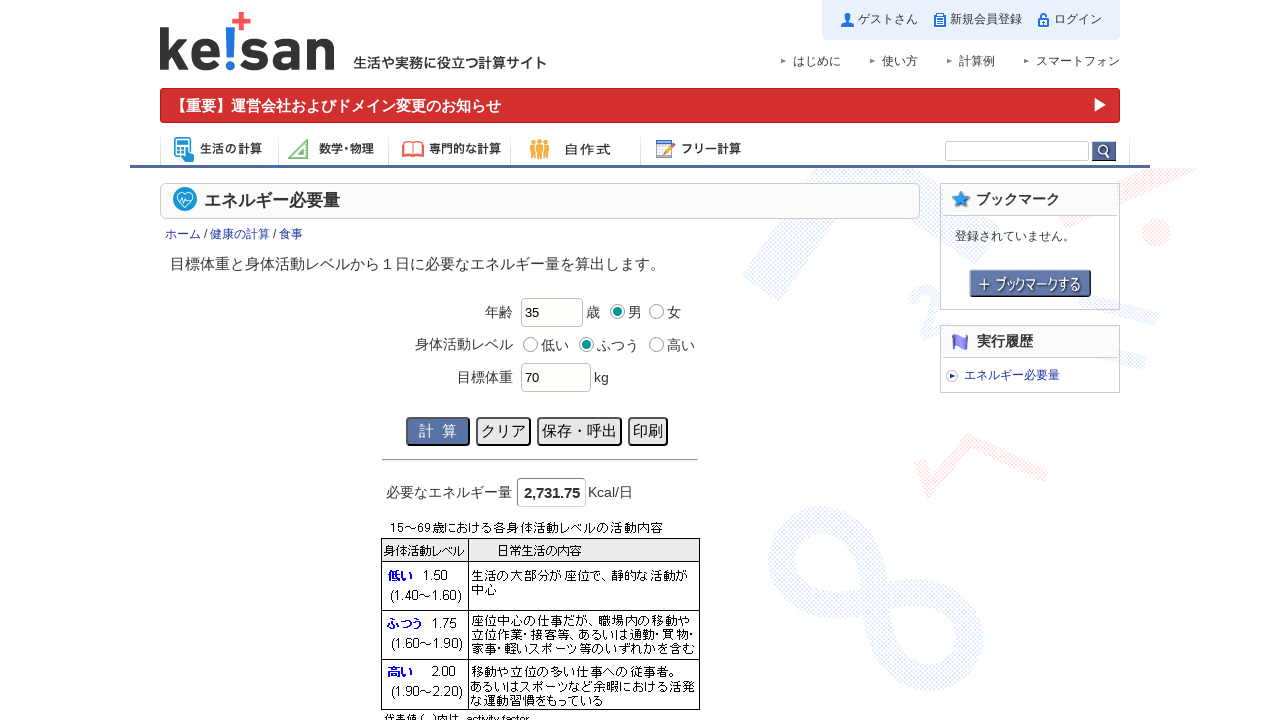

Calorie calculation results appeared
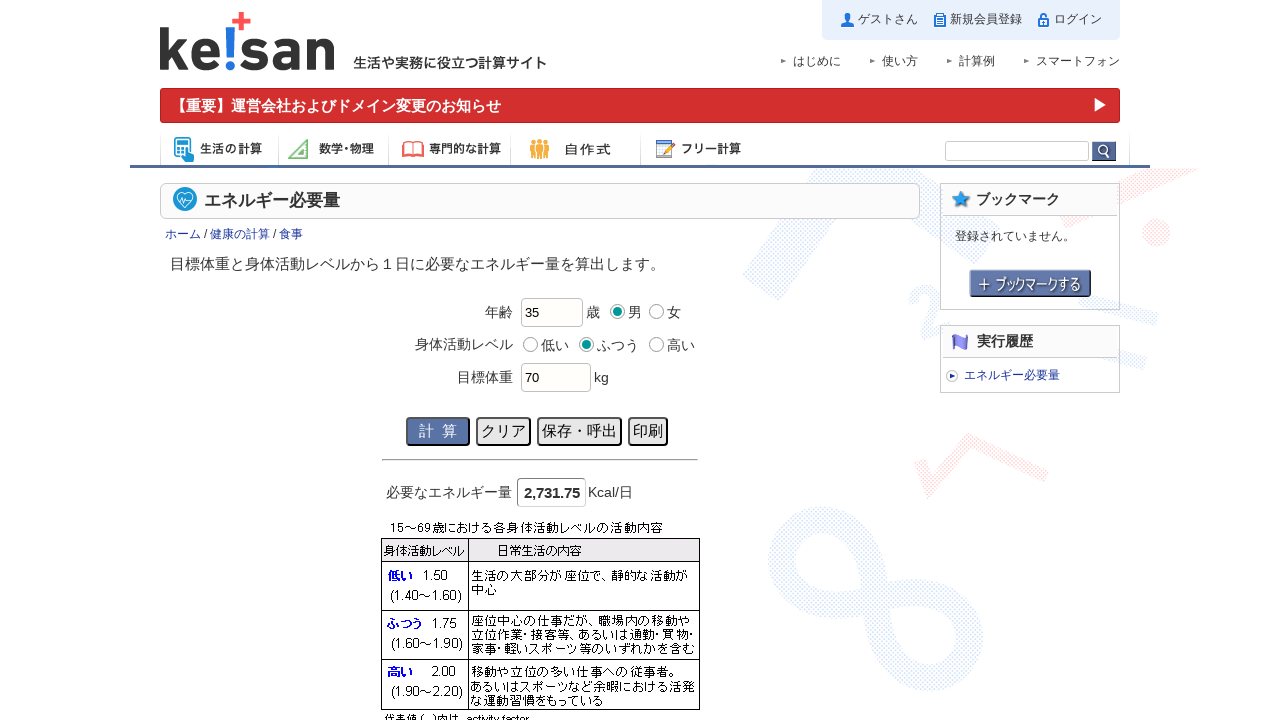

Clicked clear button to reset form at (504, 431) on xpath=//*[@id="clearbtn"]
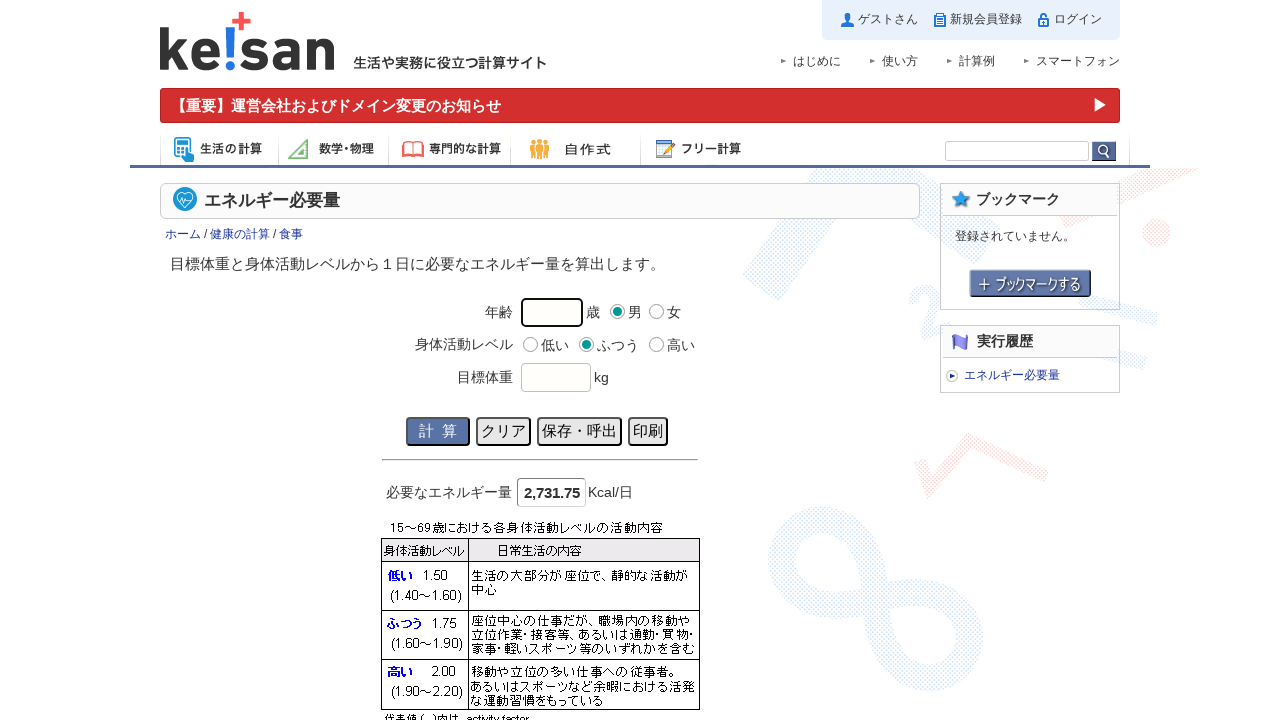

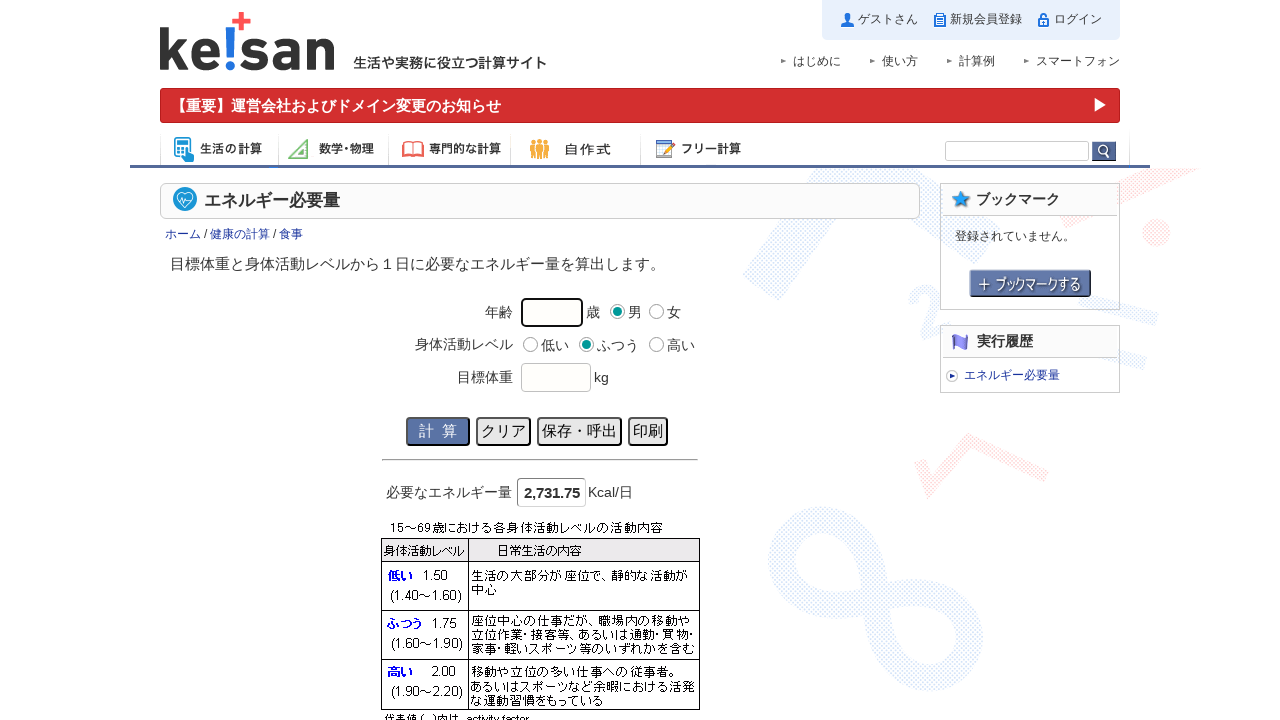